Tests adding a todo item to a sample todo application, demonstrating the todo entry workflow.

Starting URL: https://lambdatest.github.io/sample-todo-app/

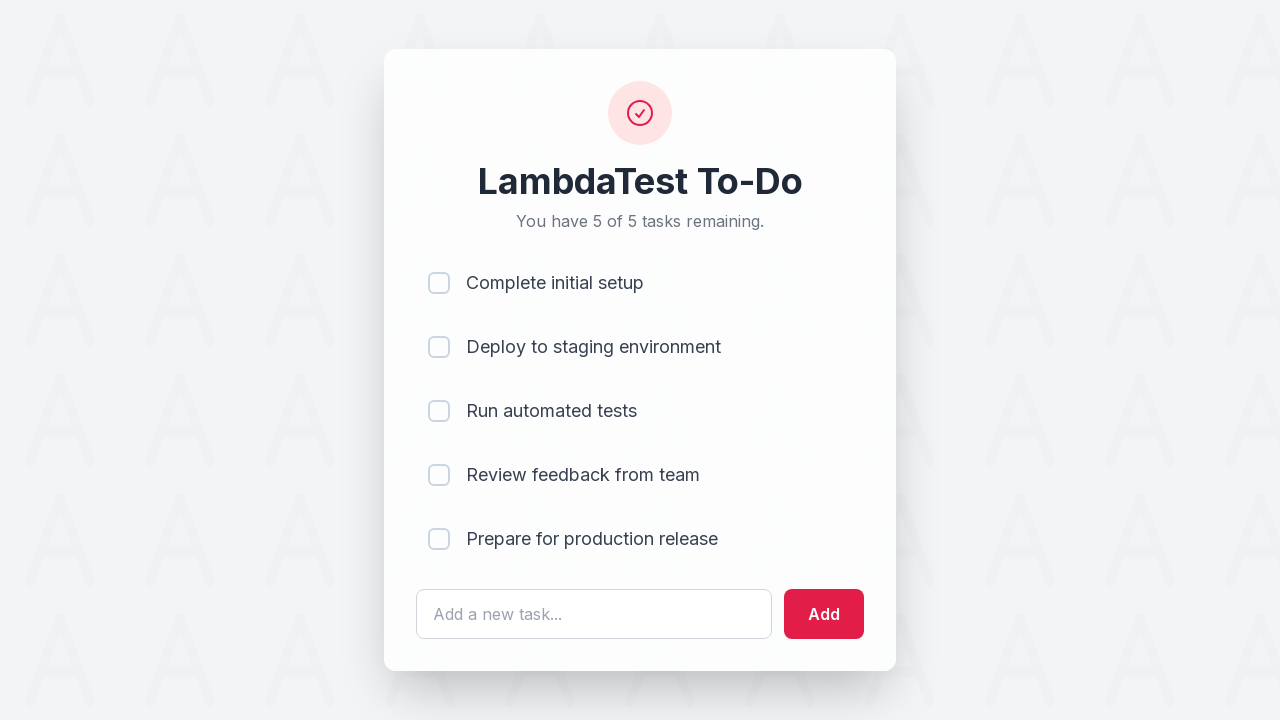

Filled todo text field with 'Learn Selenium' on #sampletodotext
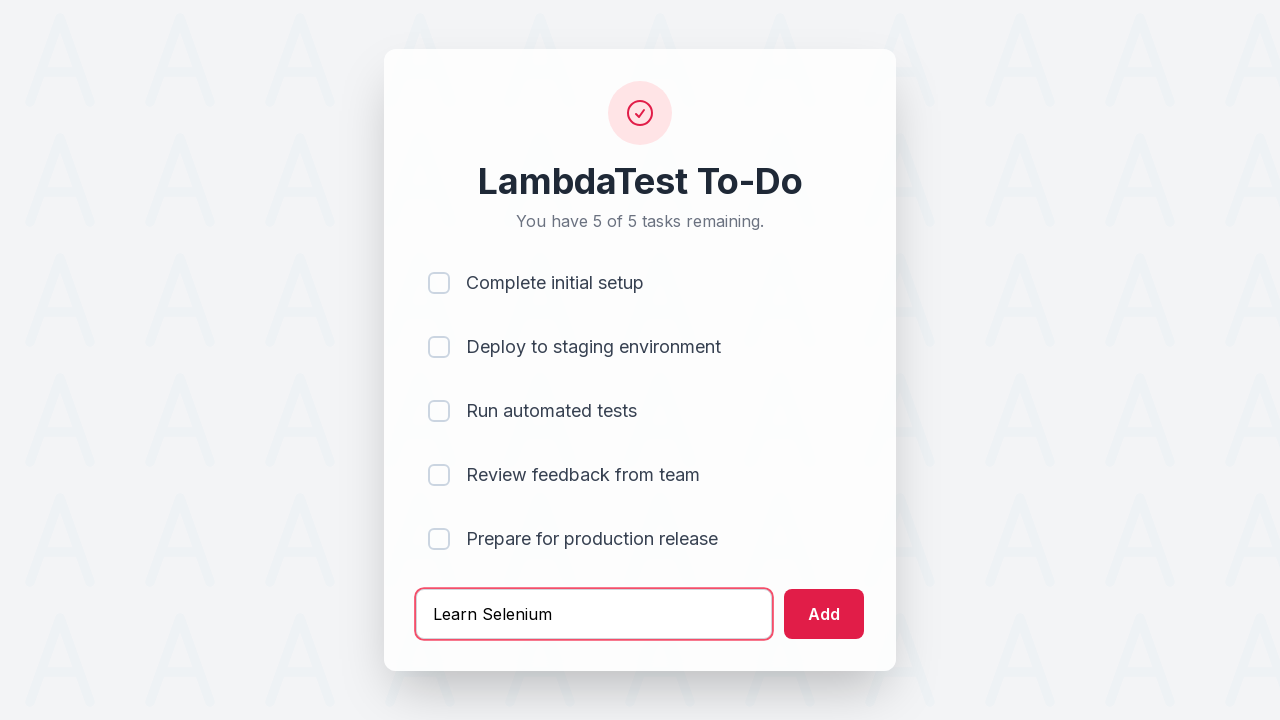

Pressed Enter to submit the todo item on #sampletodotext
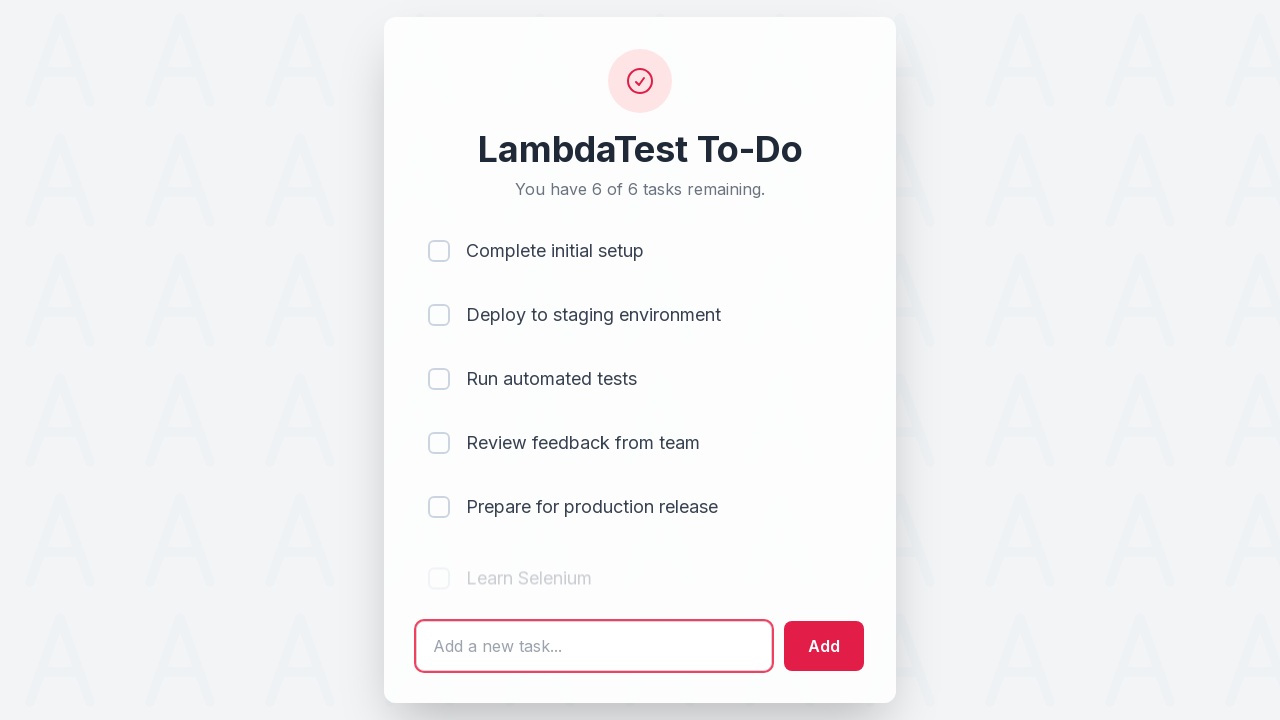

New todo item appeared in the list
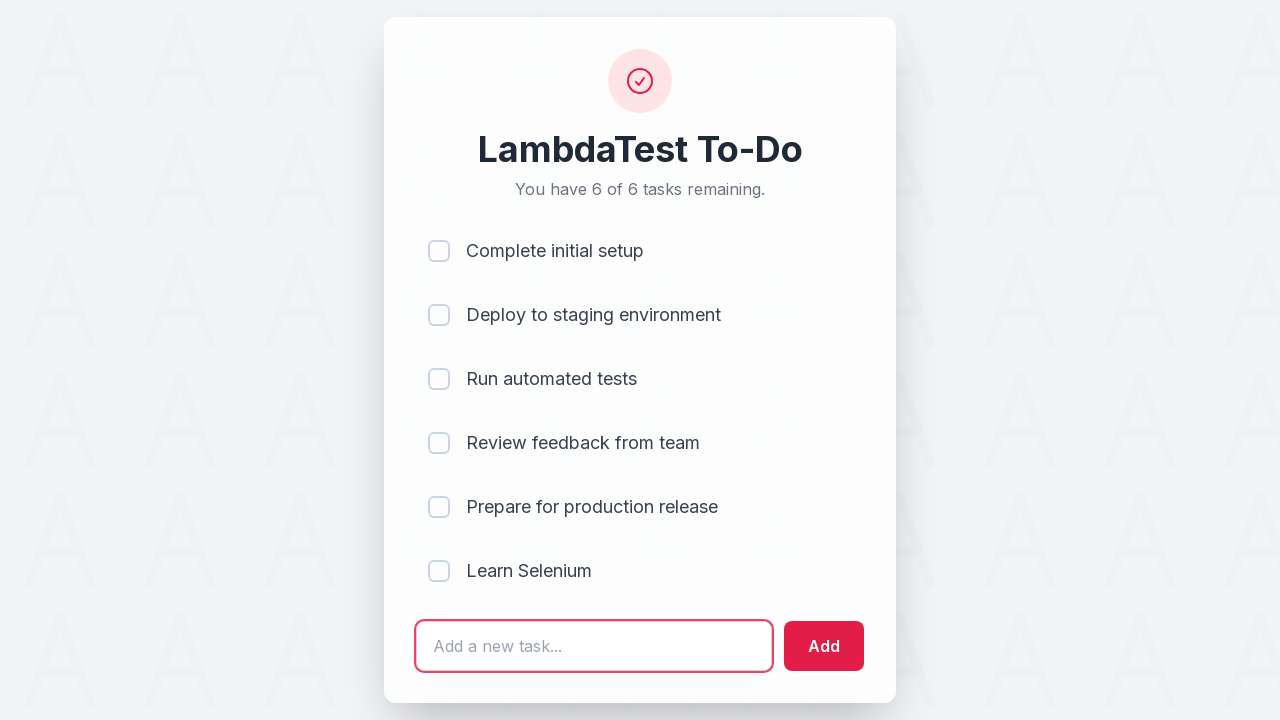

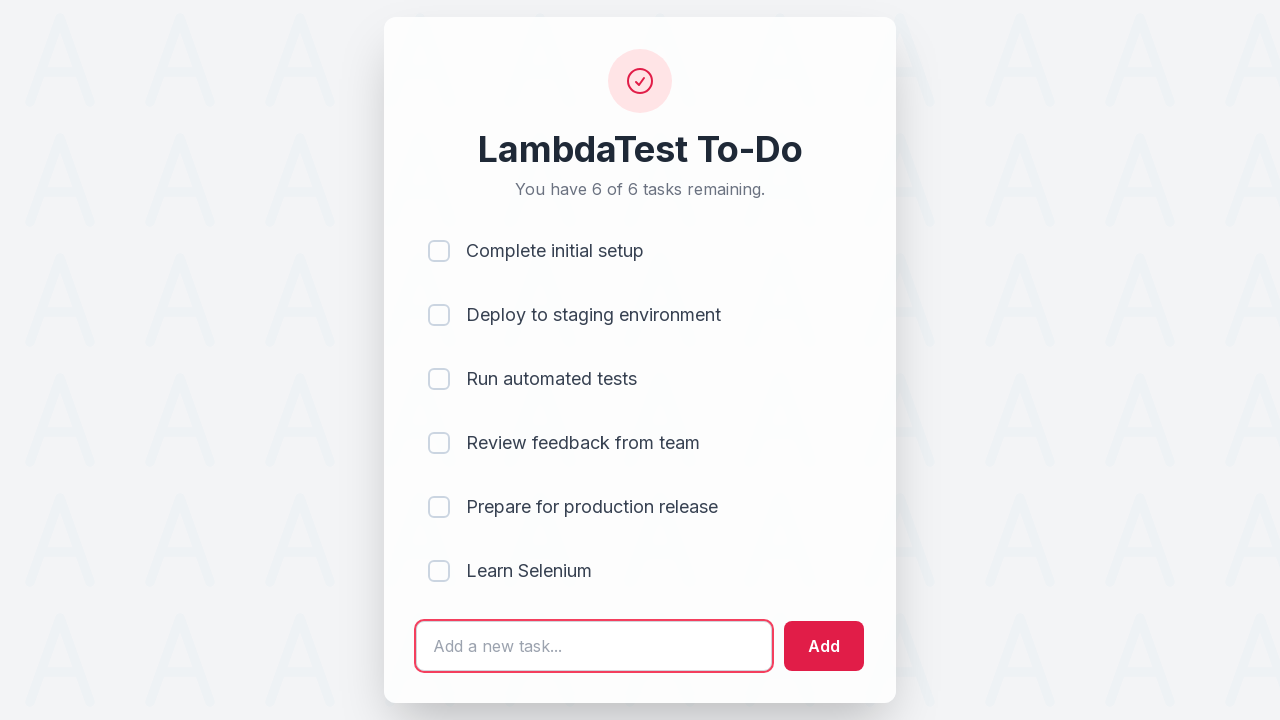